Tests navigation to the registration page by clicking the register link on the homepage

Starting URL: https://kasirdemo.vercel.app

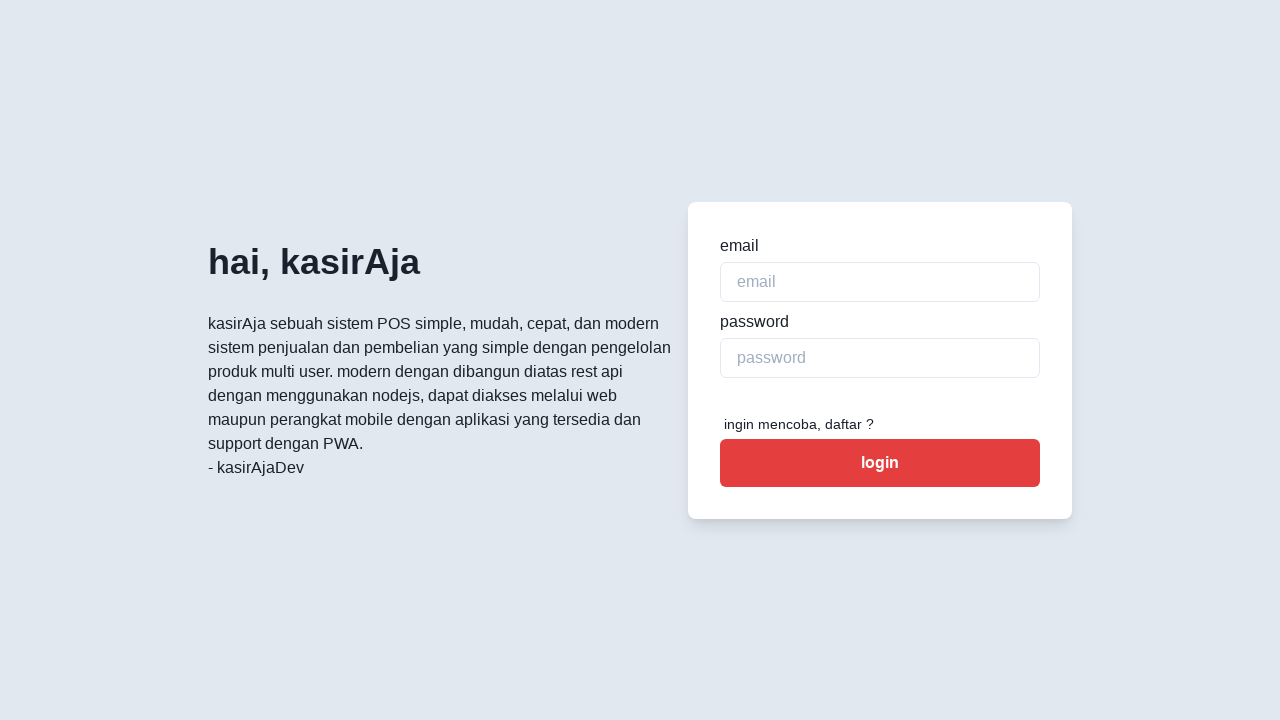

Navigated to Kadir demo homepage
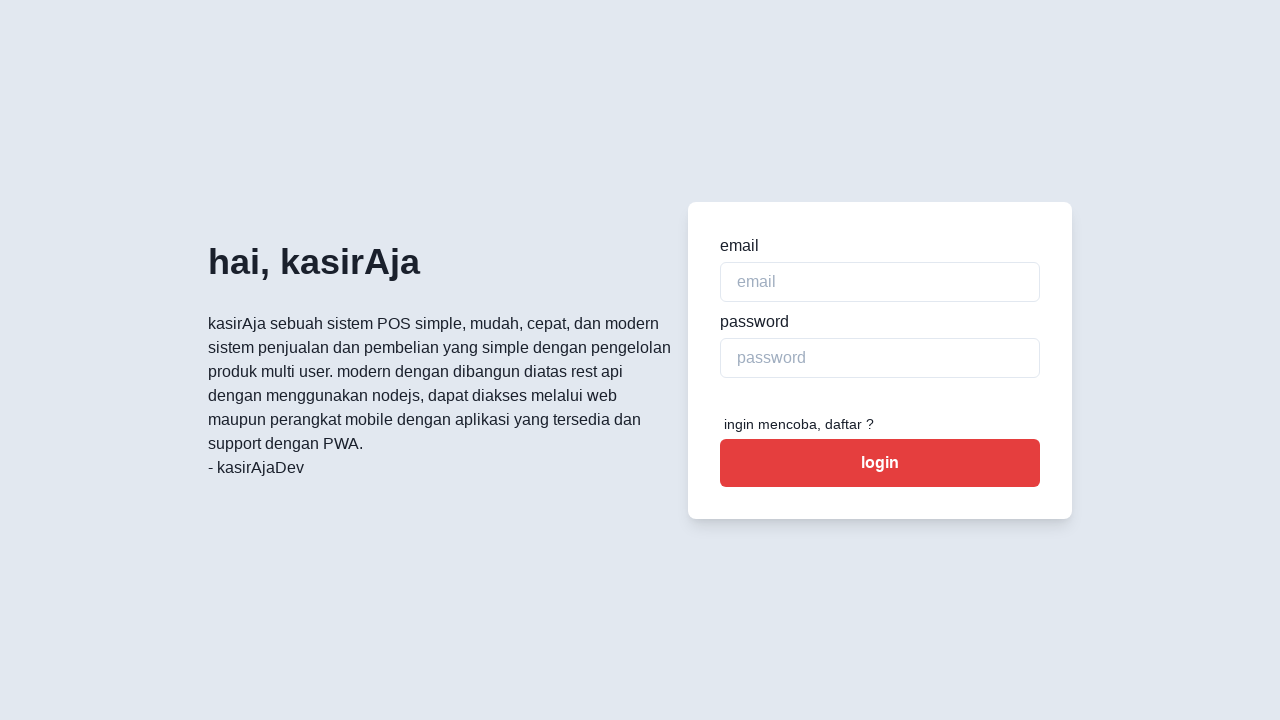

Clicked register link to navigate to registration page at (799, 424) on xpath=//a[@href='/register']
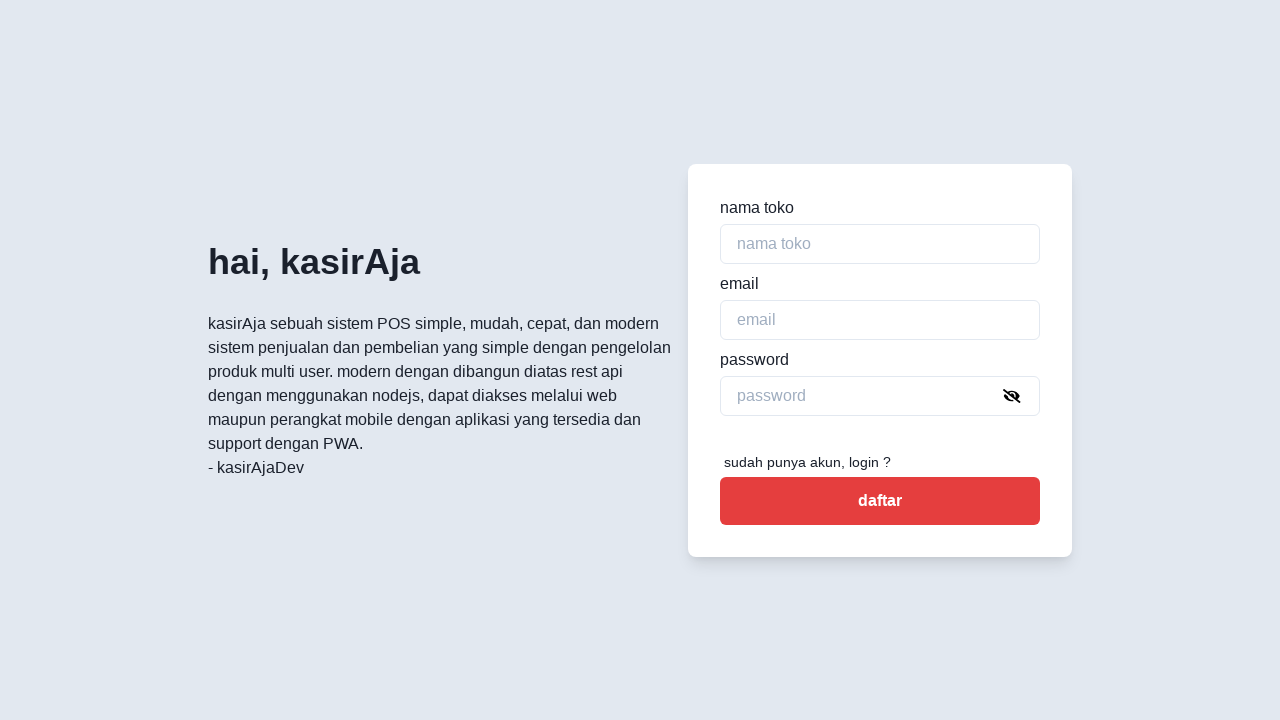

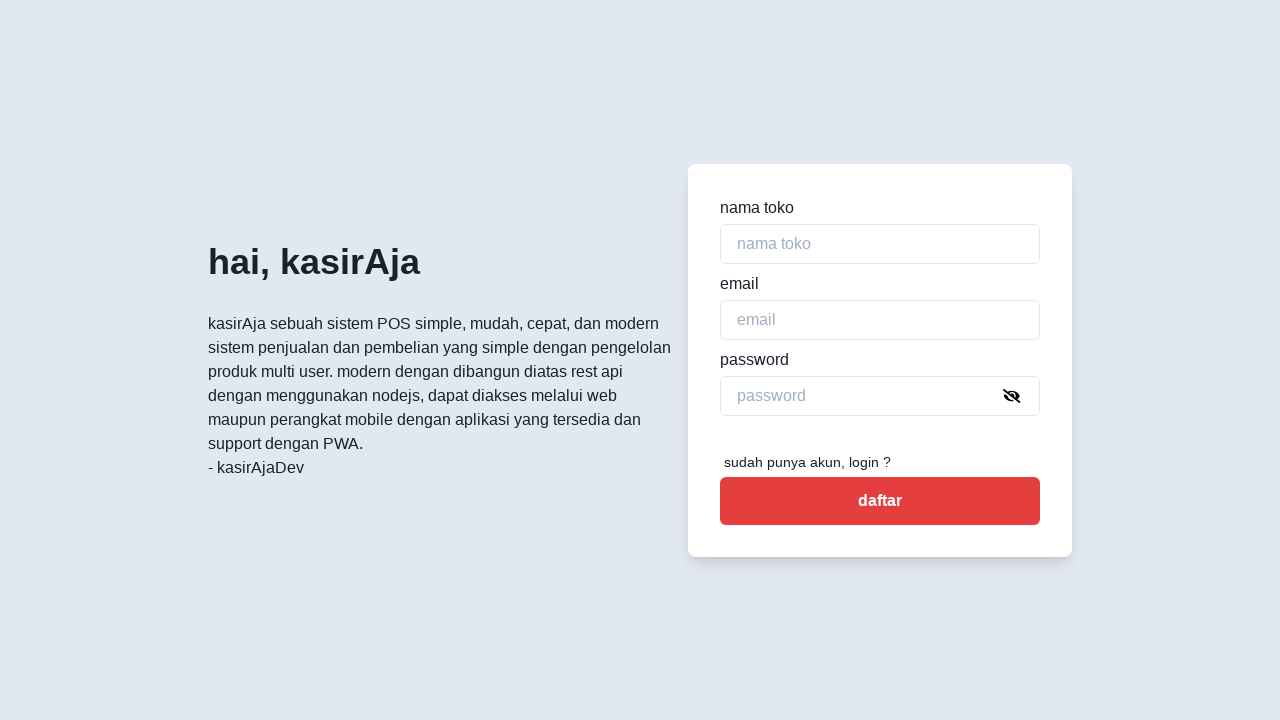